Tests registration form with username containing only spaces, expecting an error message

Starting URL: https://anatoly-karpovich.github.io/demo-login-form/

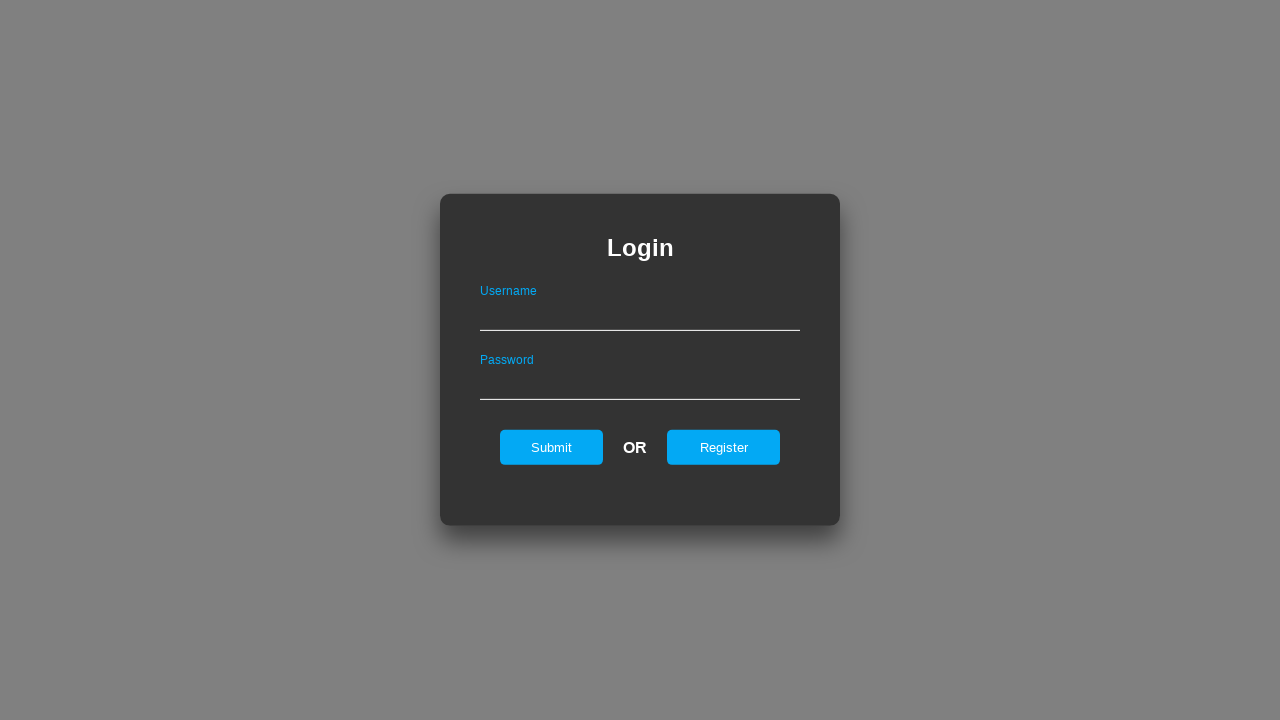

Clicked Register link to show registration form at (724, 447) on #registerOnLogin
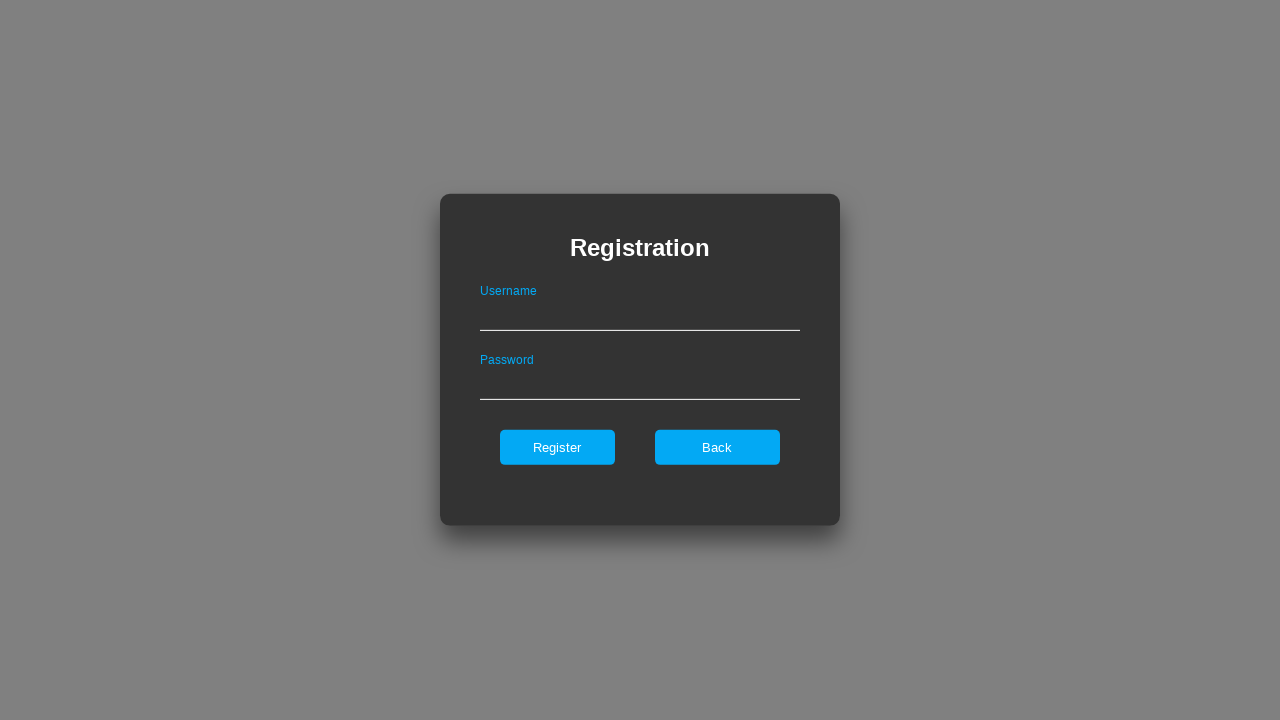

Filled username field with spaces only on #userNameOnRegister
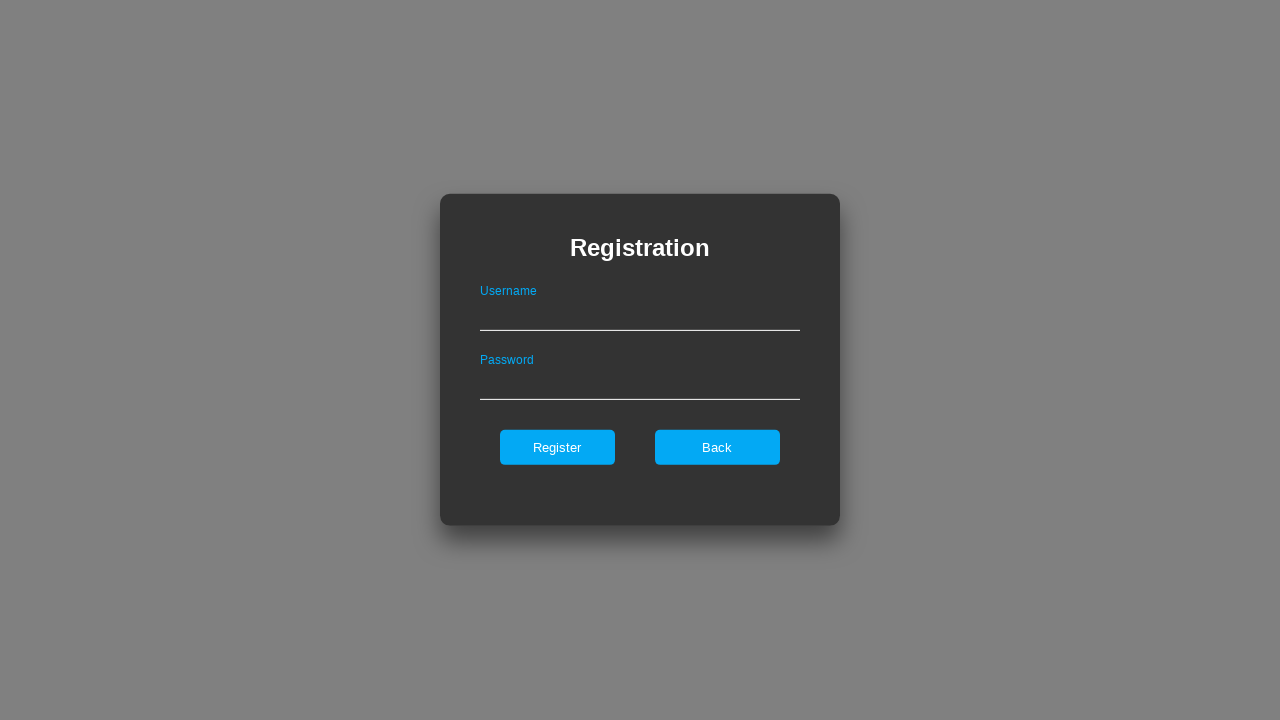

Filled password field with 'ValidPass1' on #passwordOnRegister
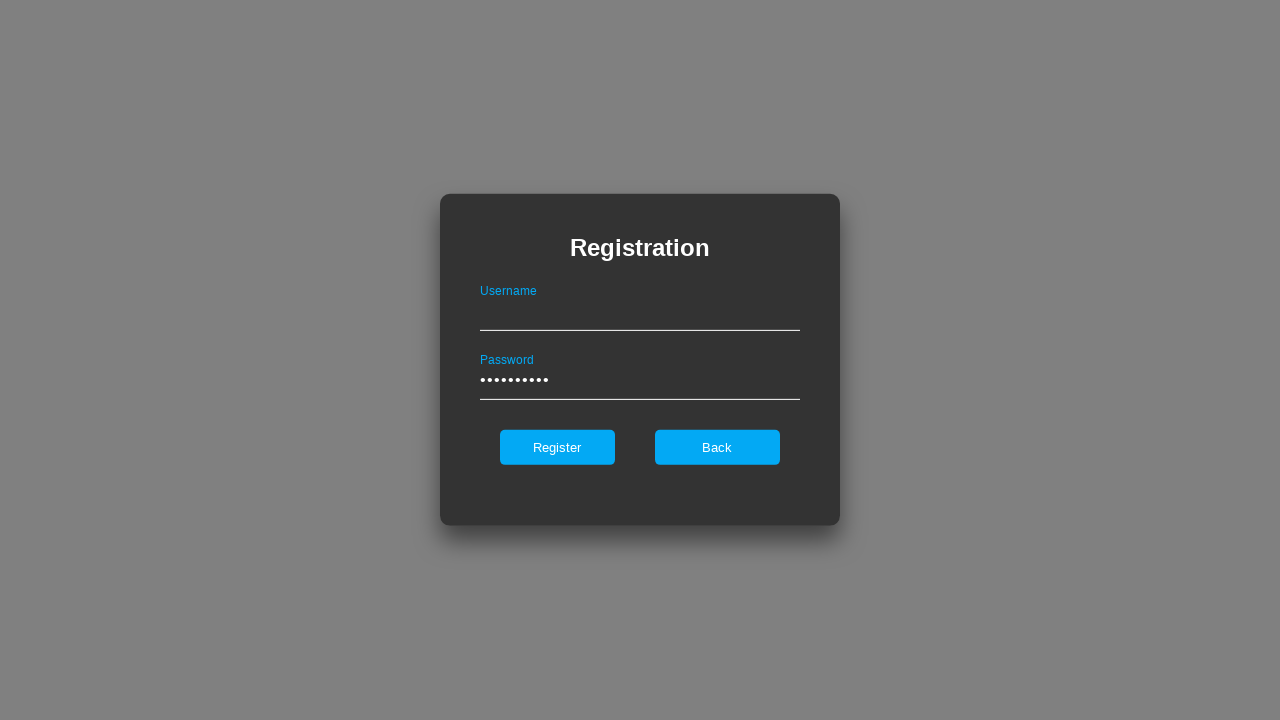

Clicked Register button to submit form at (557, 447) on #register
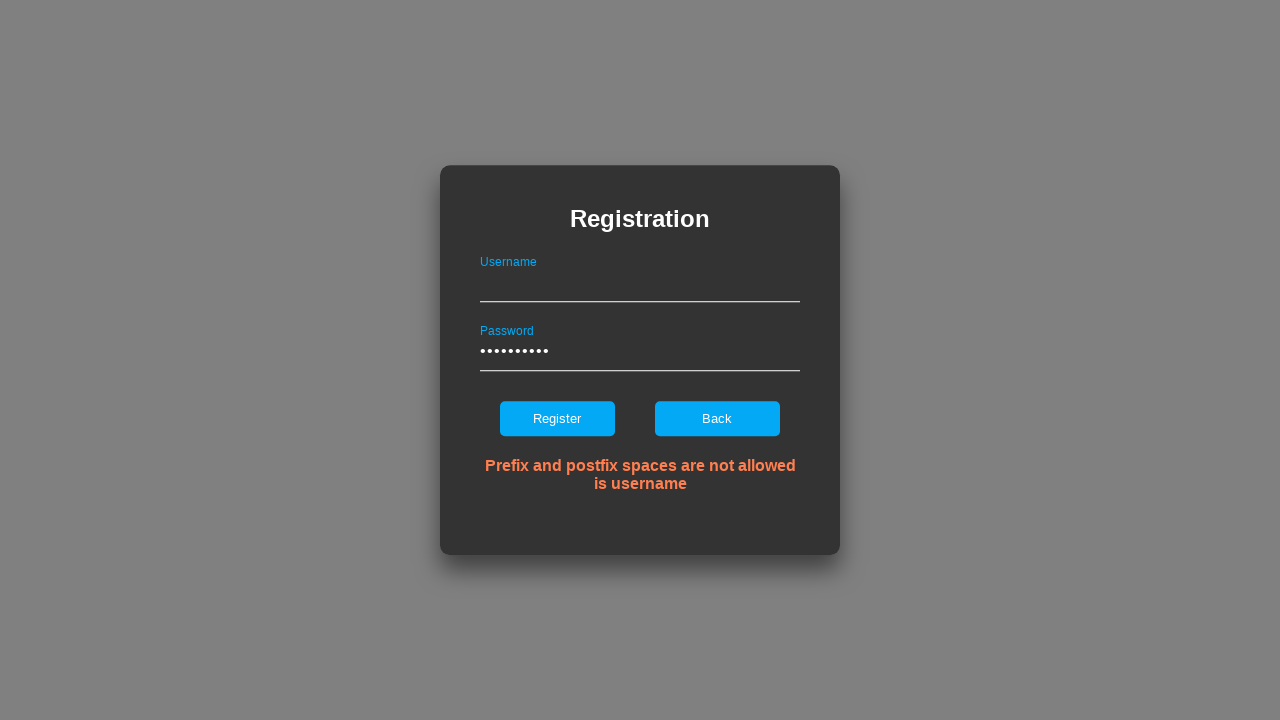

Error message appeared confirming username validation failed
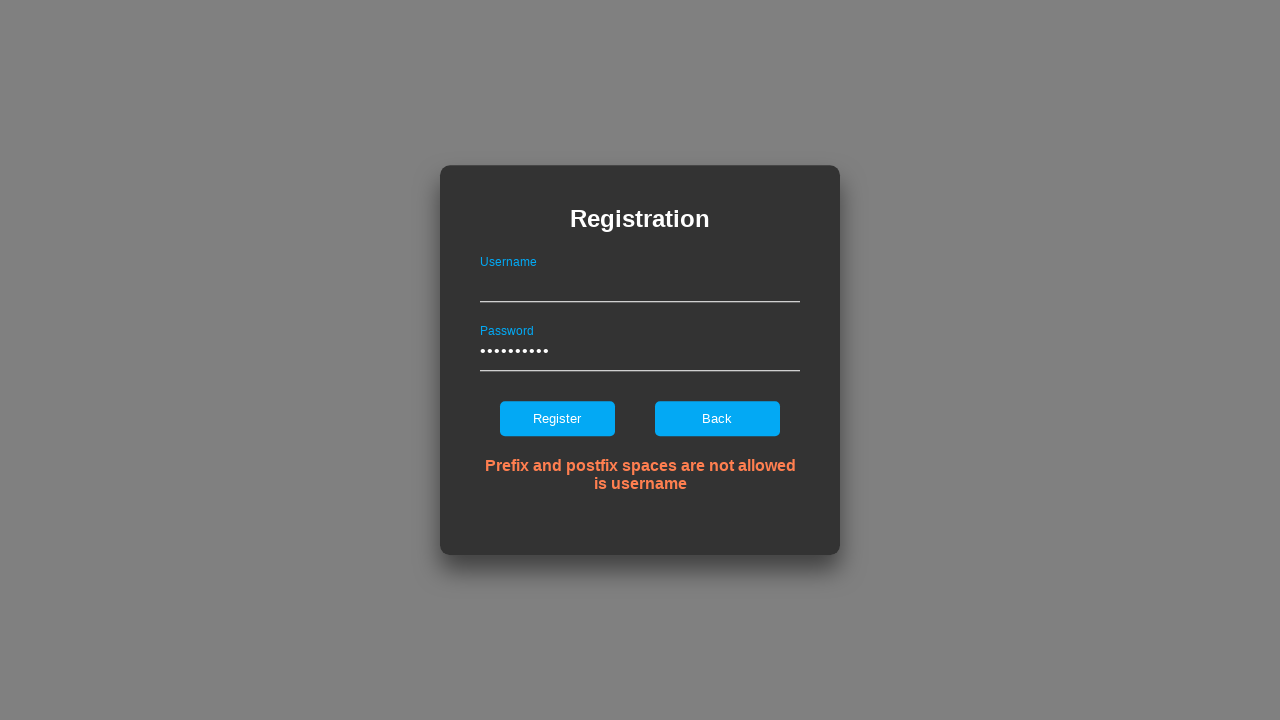

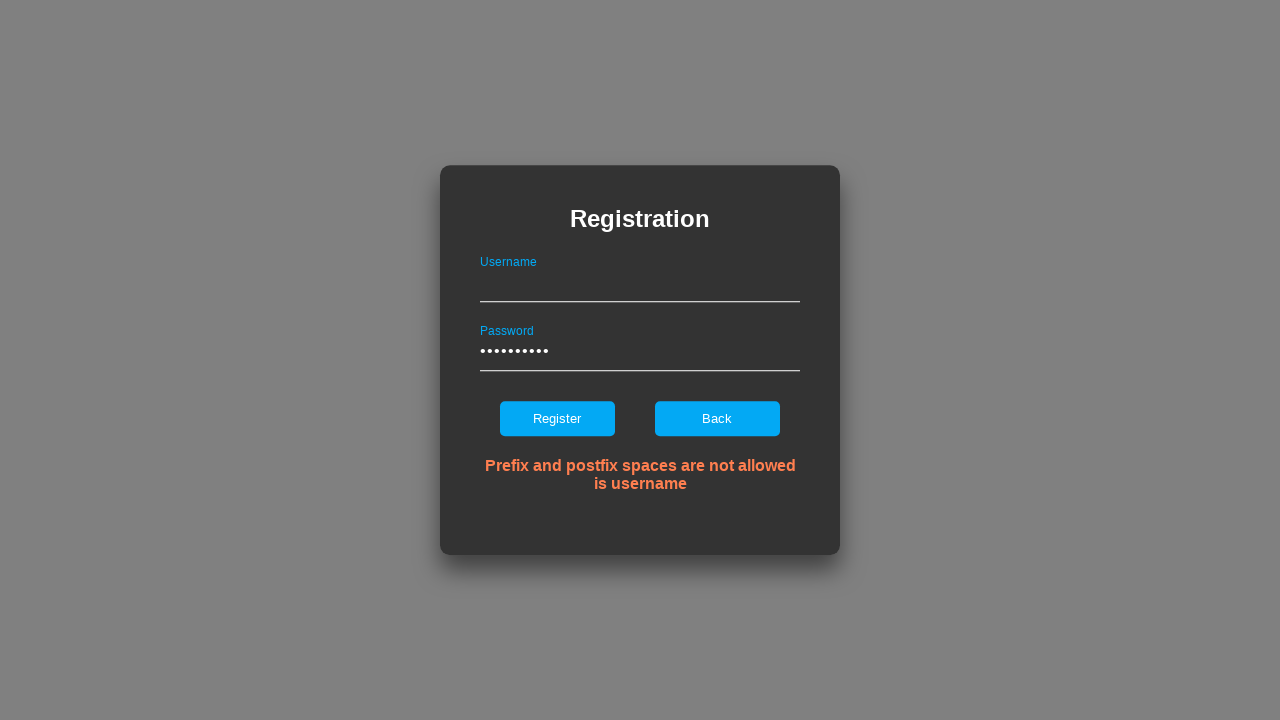